Tests various link interactions on a demo page including clicking different types of links and counting link elements

Starting URL: https://demoqa.com/links

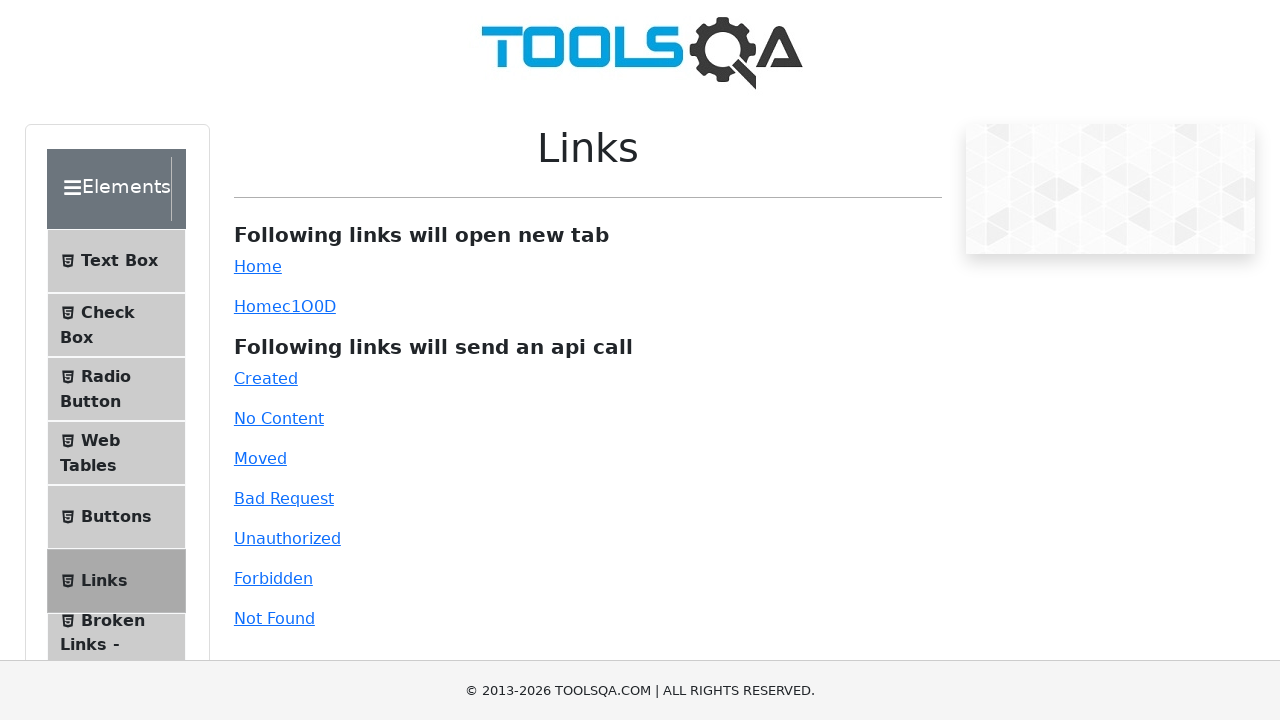

Clicked Home link at (258, 266) on a:has-text('Home')
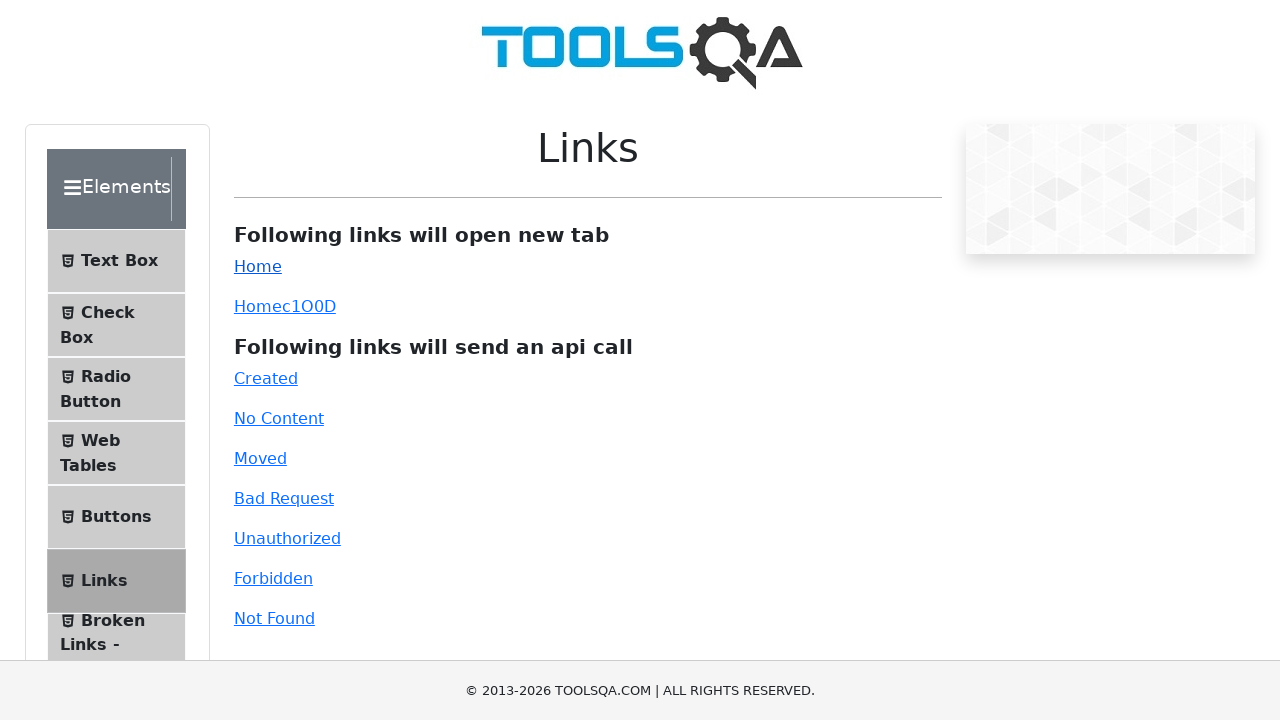

Clicked Created link at (266, 378) on a:has-text('Created')
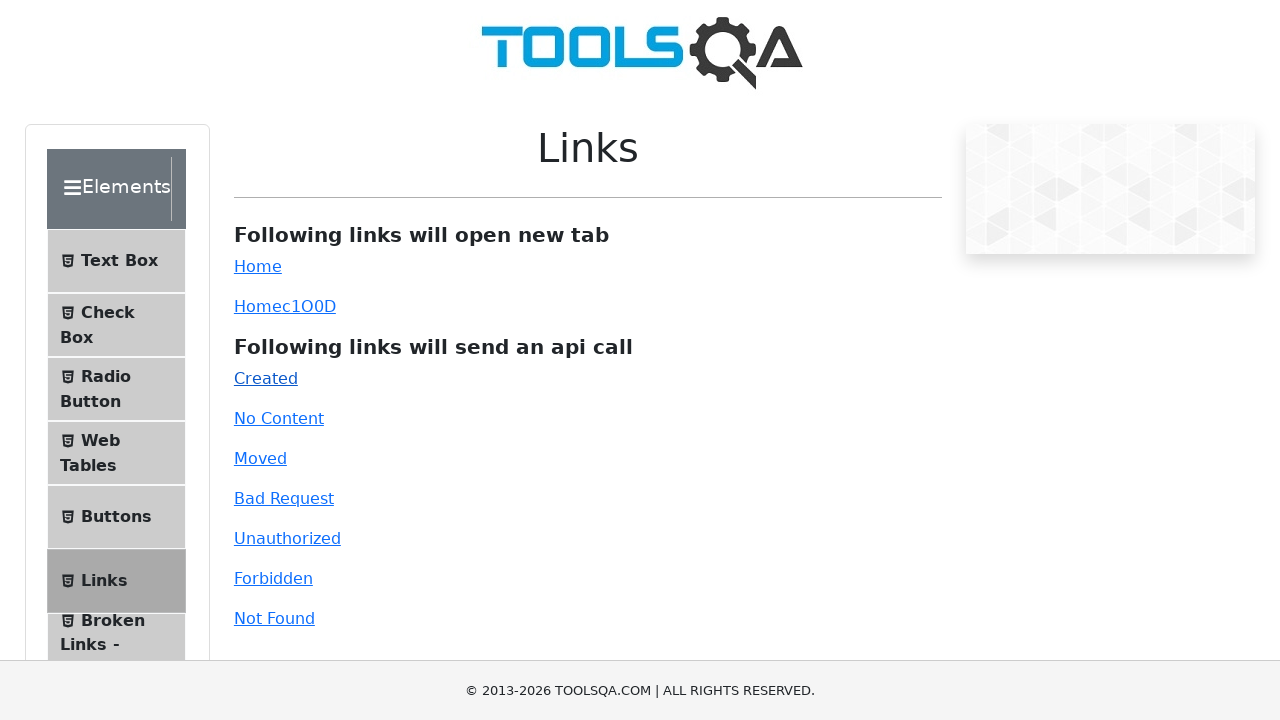

Clicked No Content link at (279, 418) on a:has-text('No Content')
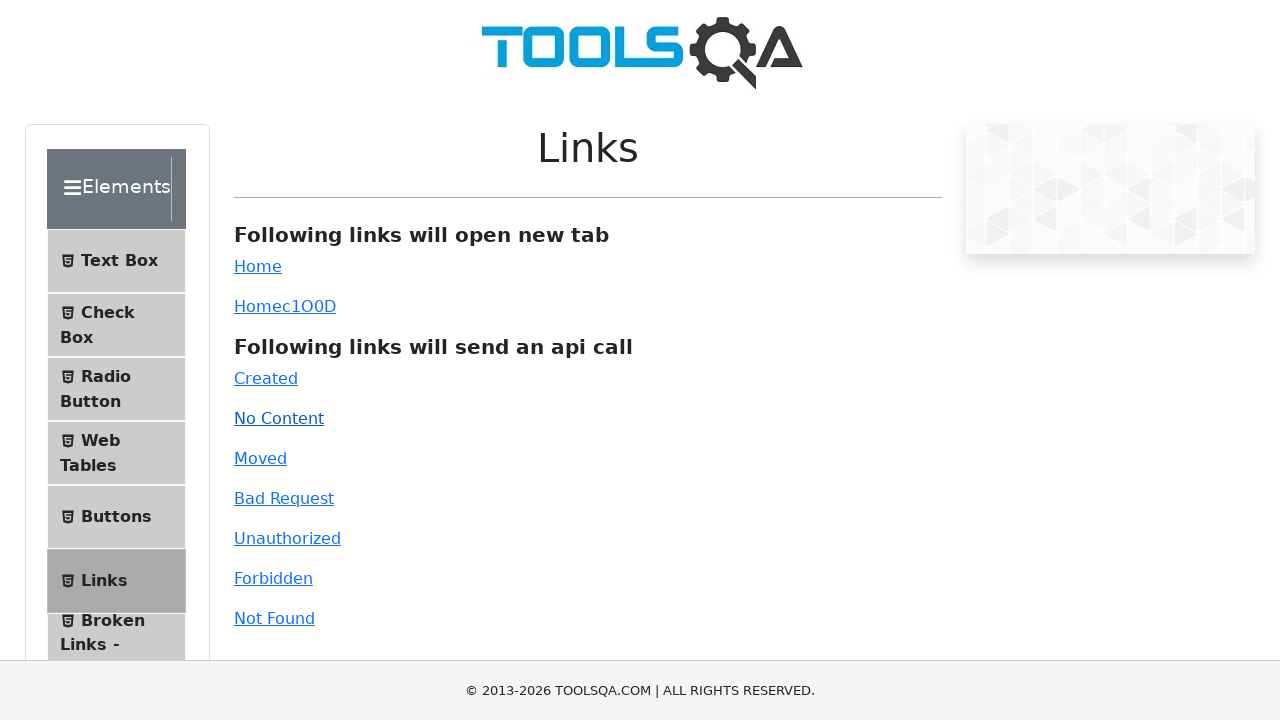

Clicked Moved link at (260, 458) on a:has-text('Moved')
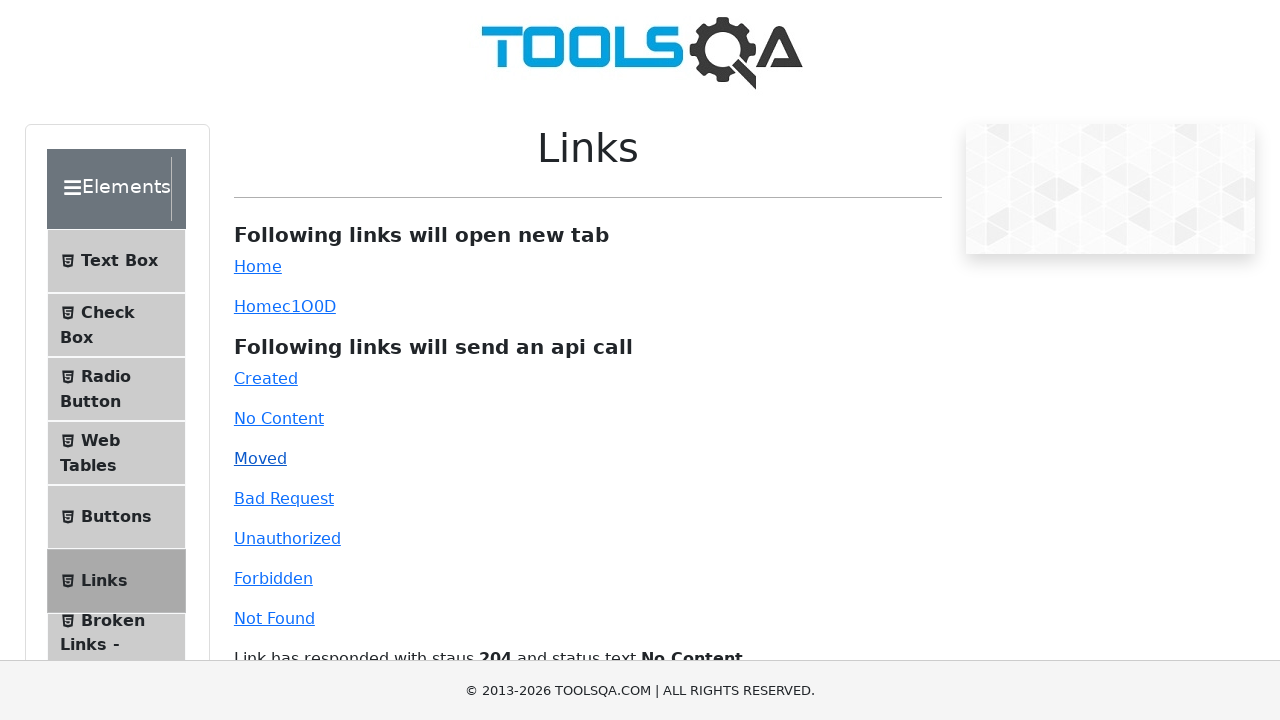

Clicked Bad Request link at (284, 498) on #bad-request
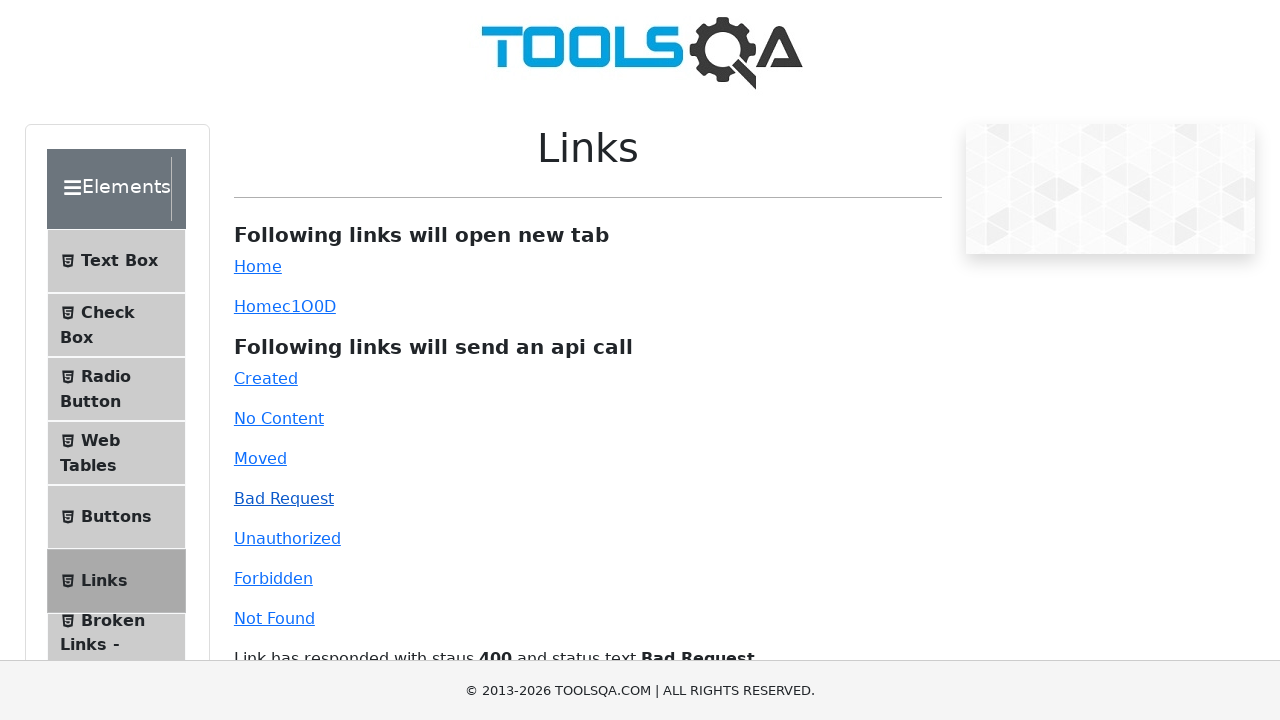

Retrieved all links on page - found 43 total links
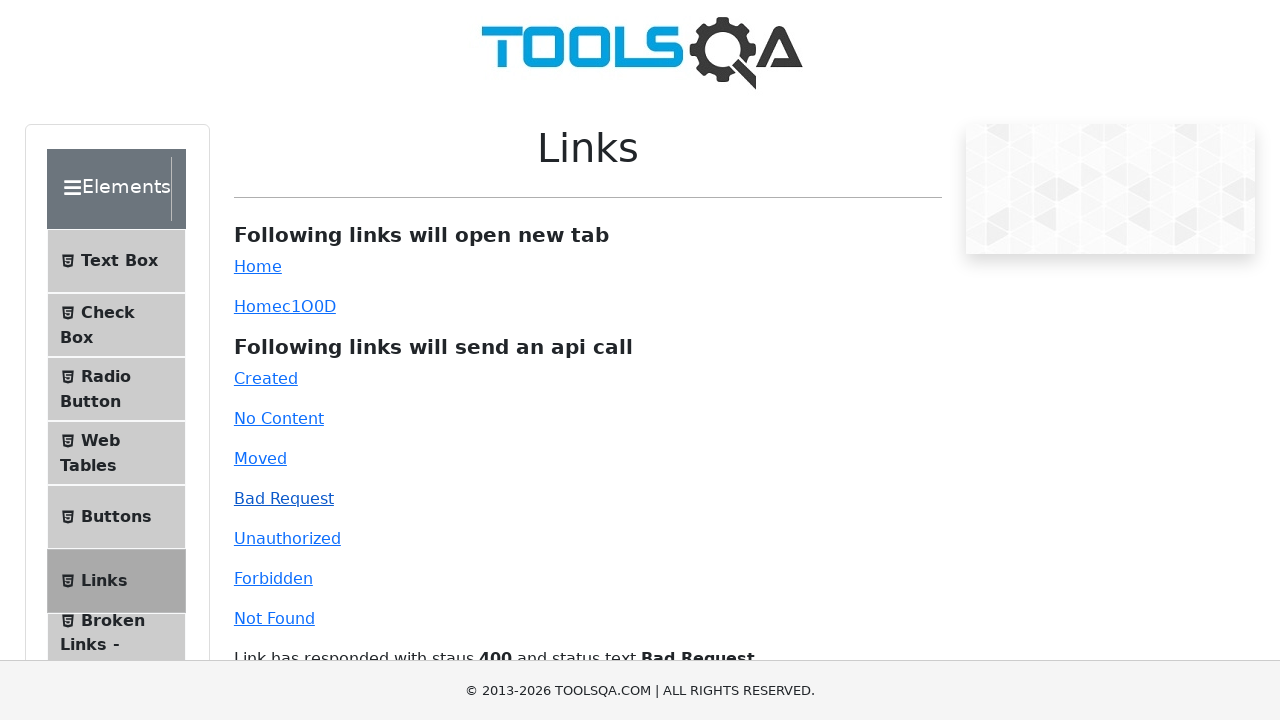

Located linkWrapper section
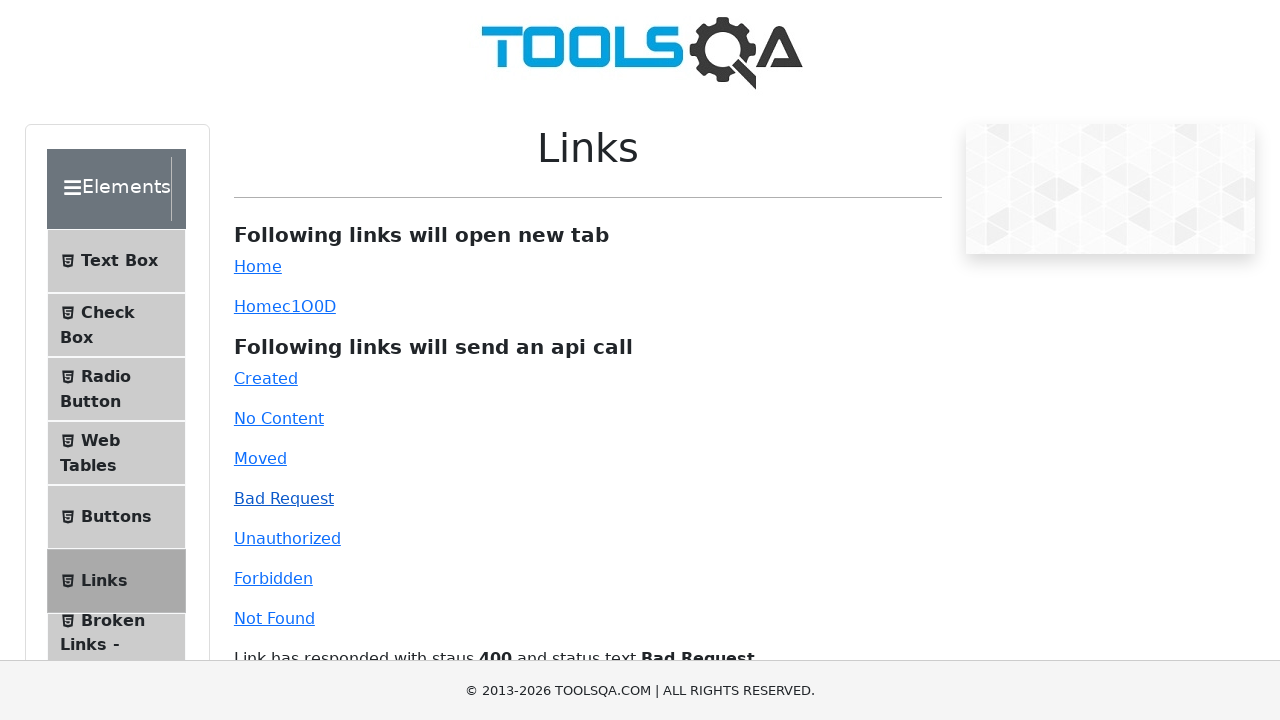

Retrieved links within linkWrapper section - found 9 section links
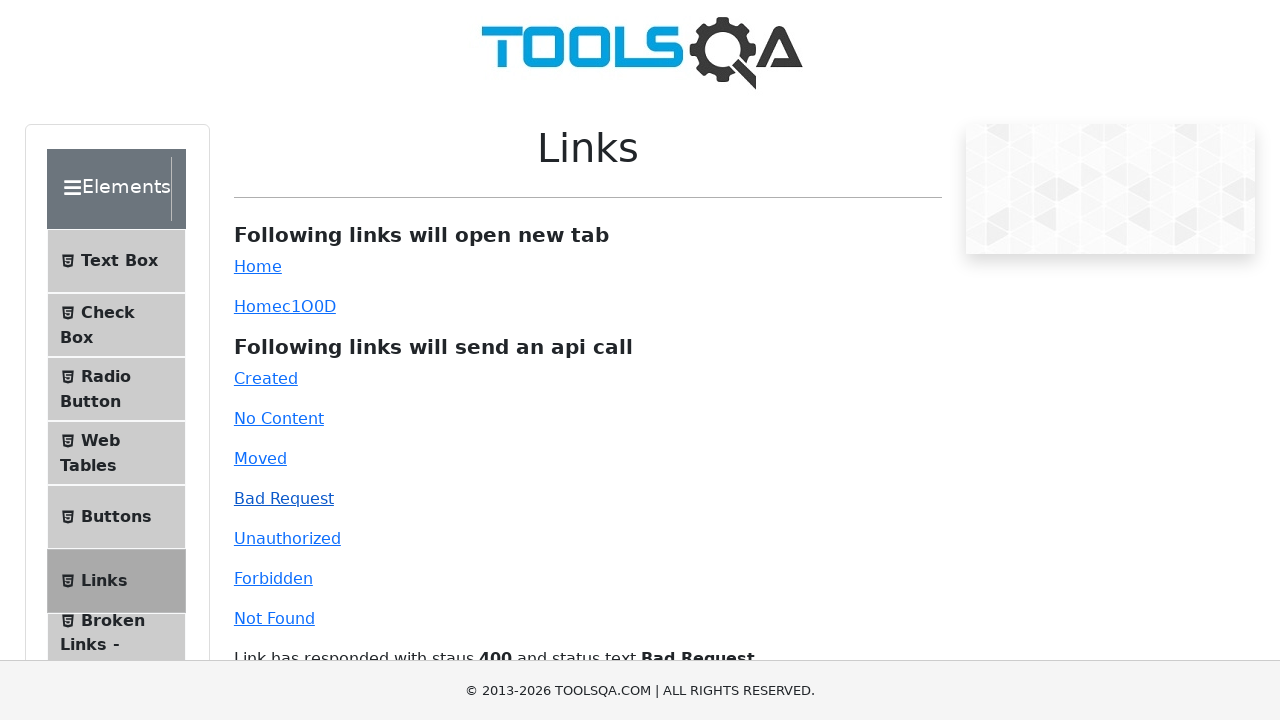

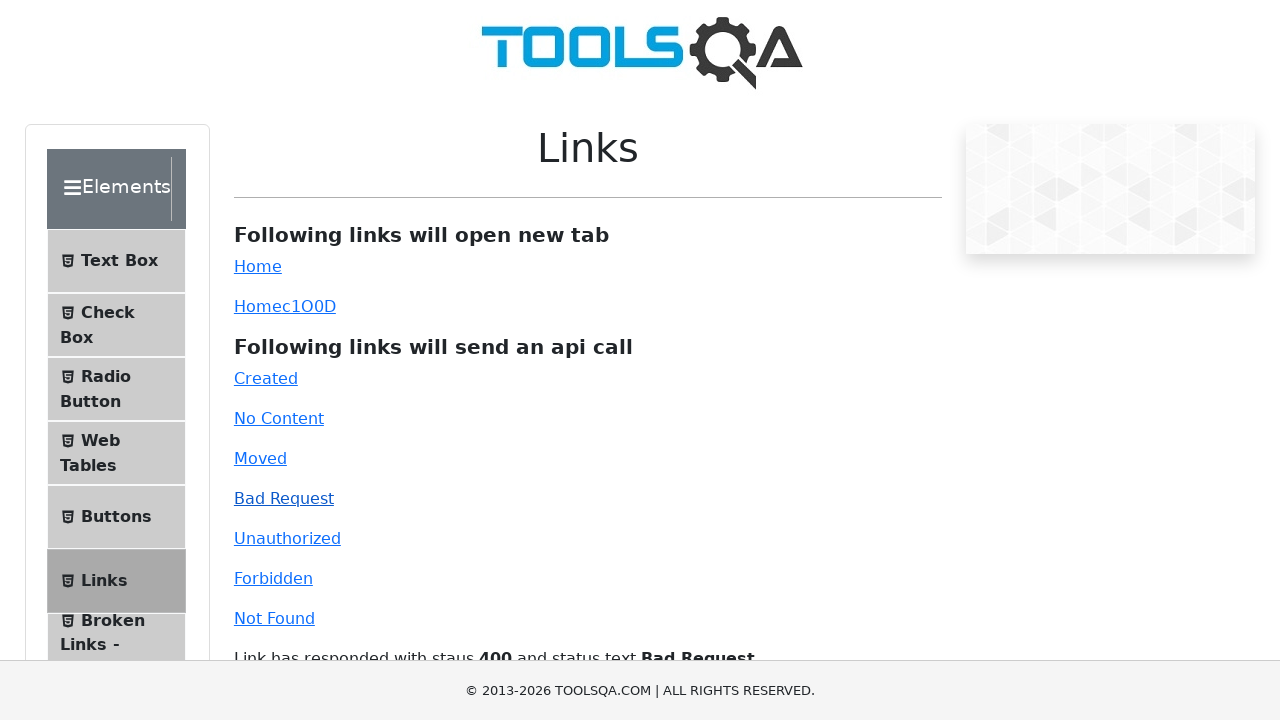